Navigates to a WordPress about page and clicks on the Blog link to navigate to the blog section

Starting URL: https://shreyakulukuru.wordpress.com/about/

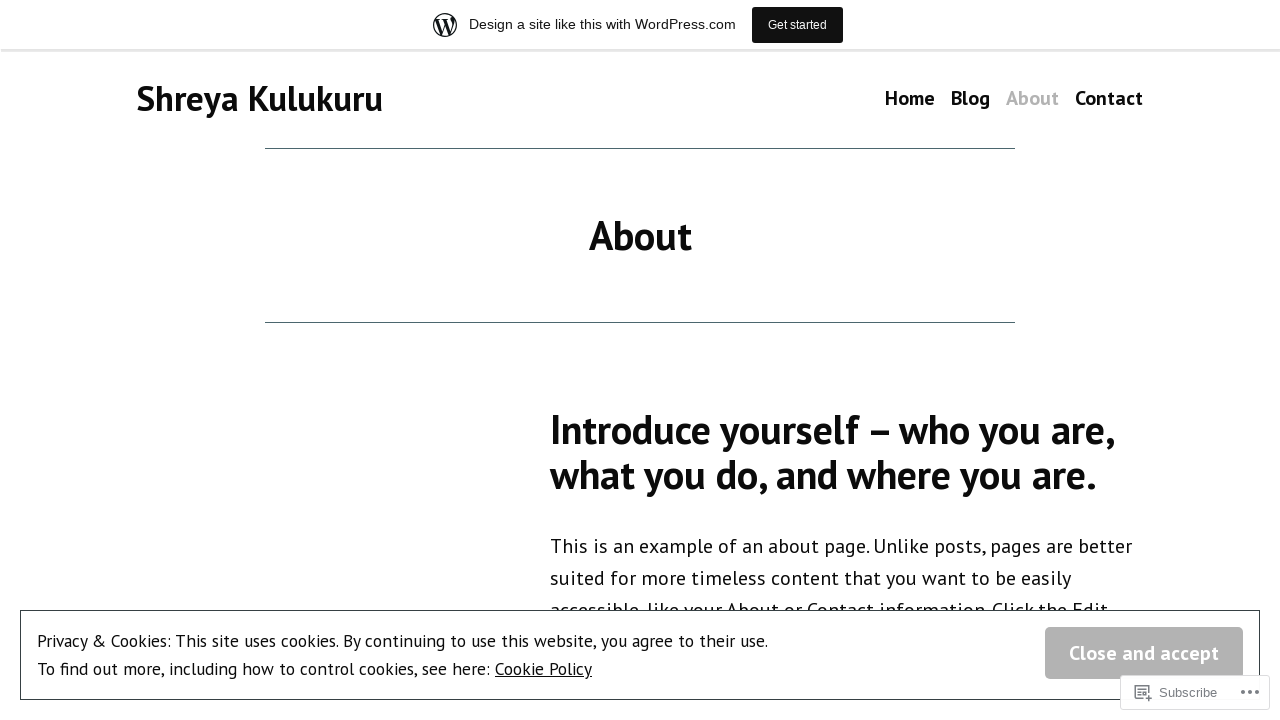

Waited for about page to fully load (networkidle)
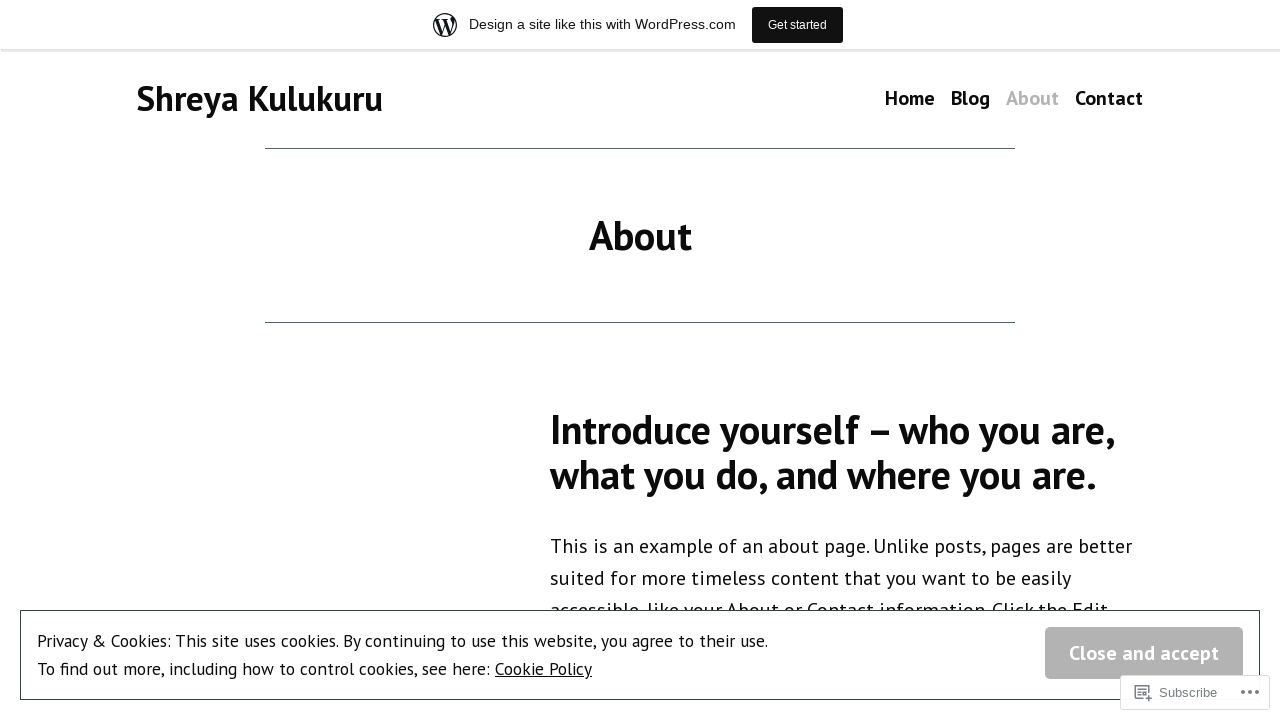

Blog link became visible on the page
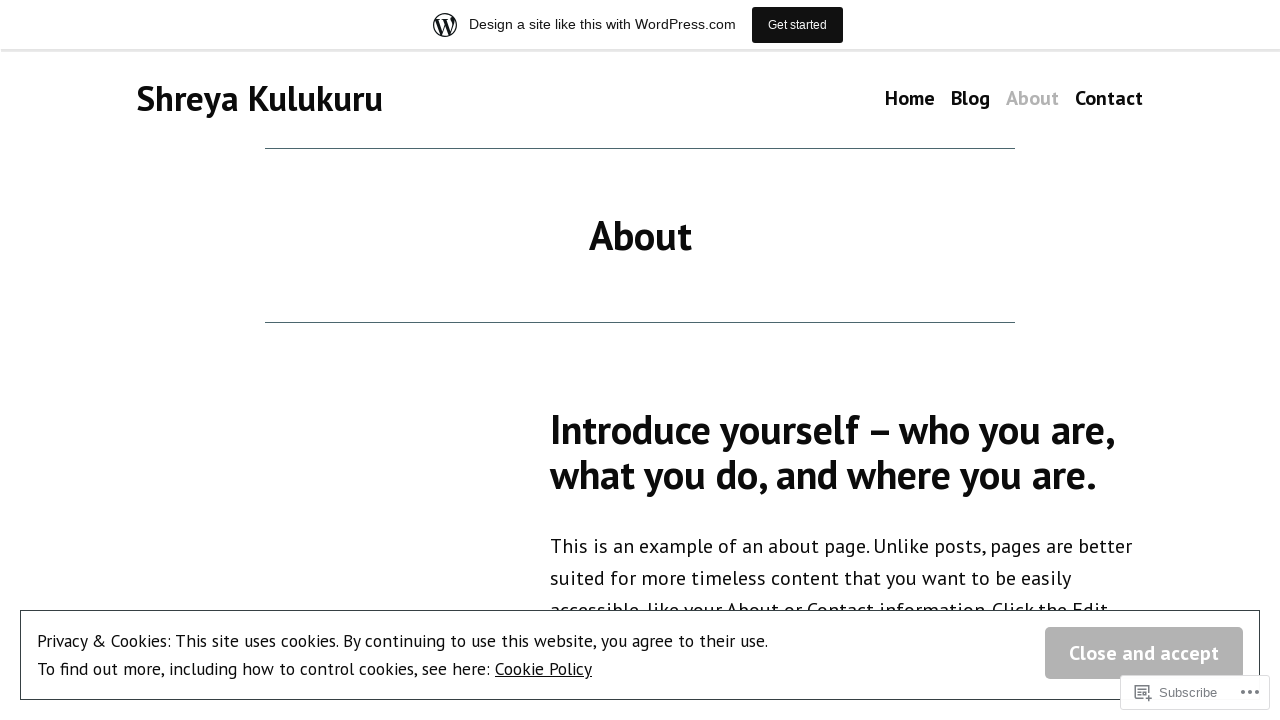

Clicked on the Blog link to navigate to blog section at (970, 99) on text=blog
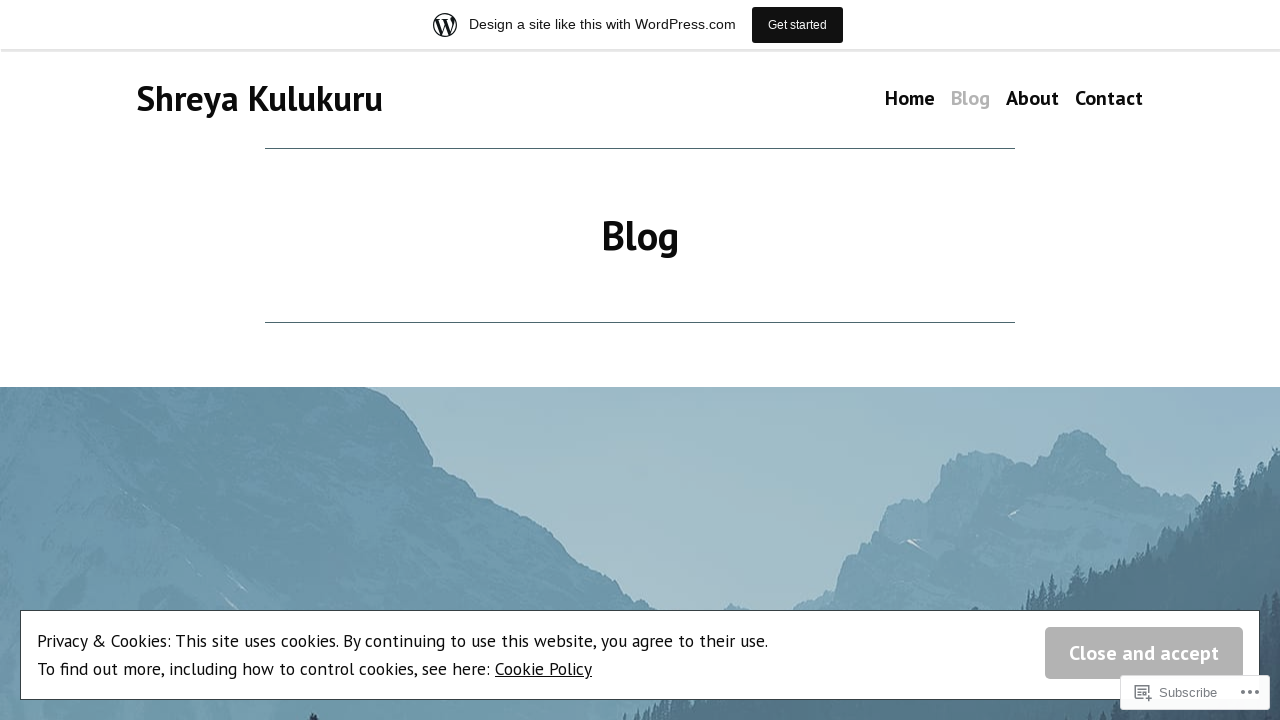

Blog page fully loaded (networkidle)
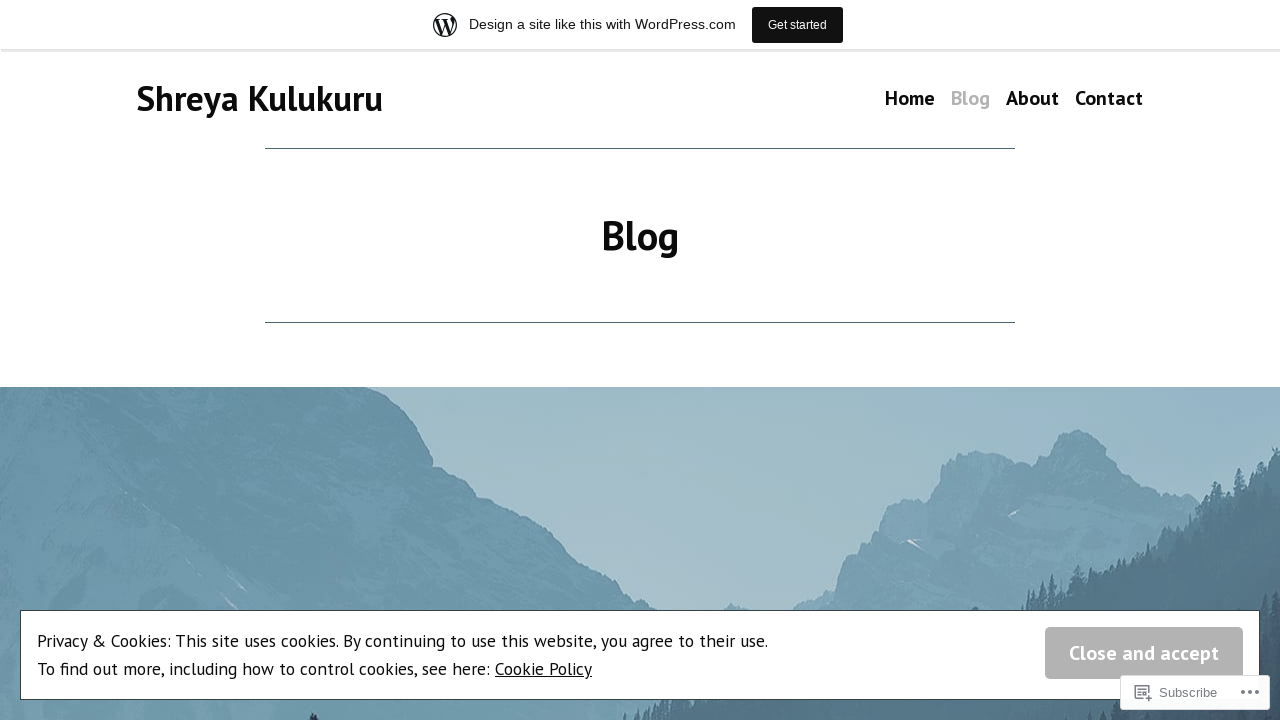

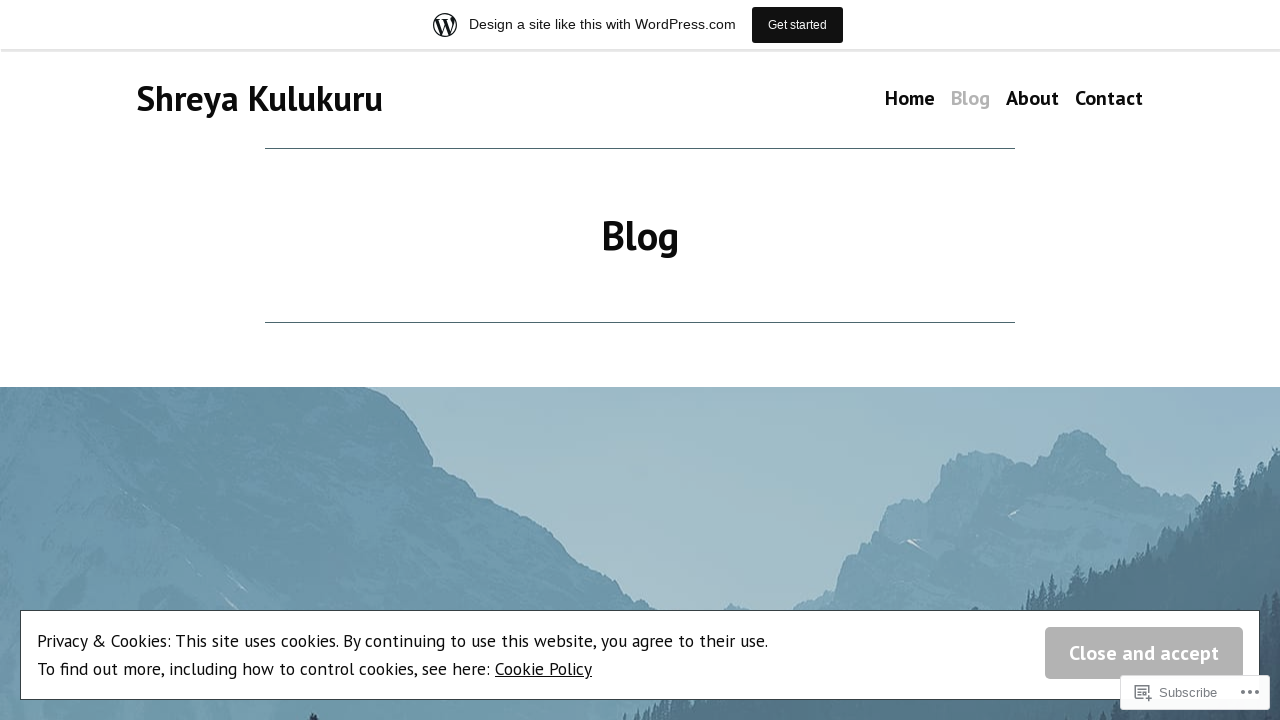